Tests the DemoQA practice form by filling out all fields including personal information, date of birth, subjects, hobbies, file upload, address, and state/city selection, then submits the form.

Starting URL: https://demoqa.com/automation-practice-form

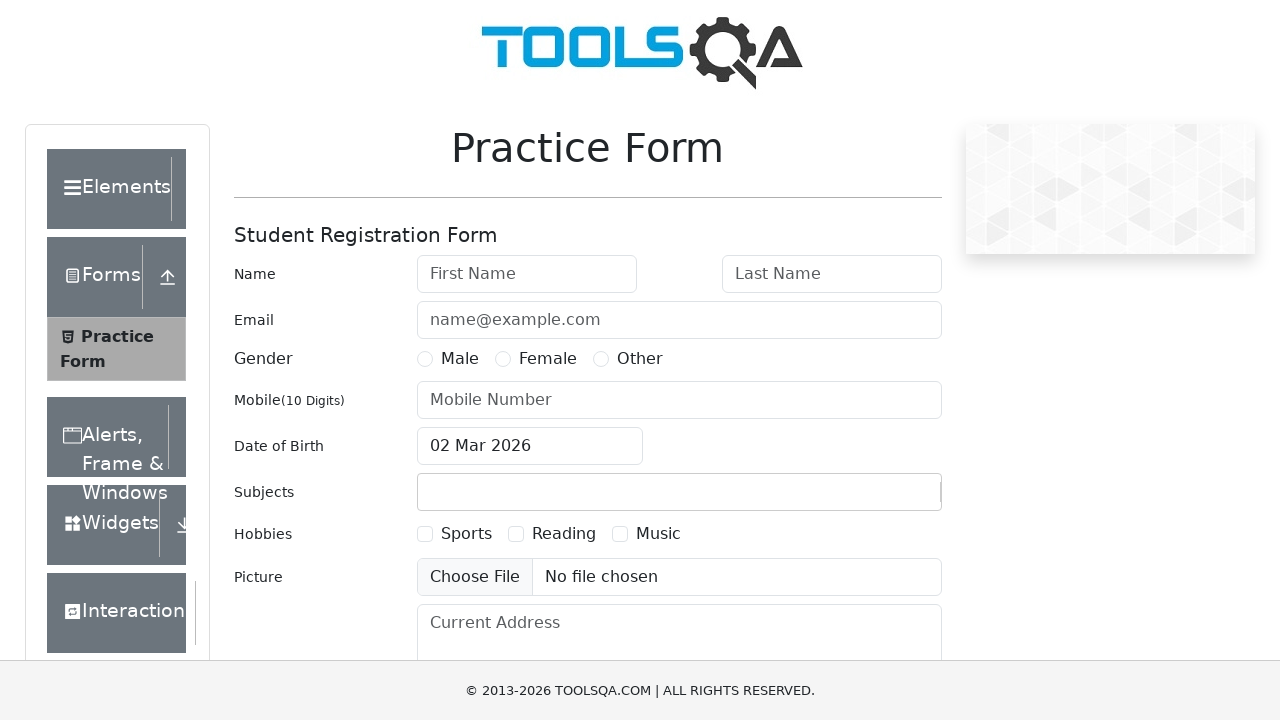

Scrolled down 400px to view the form
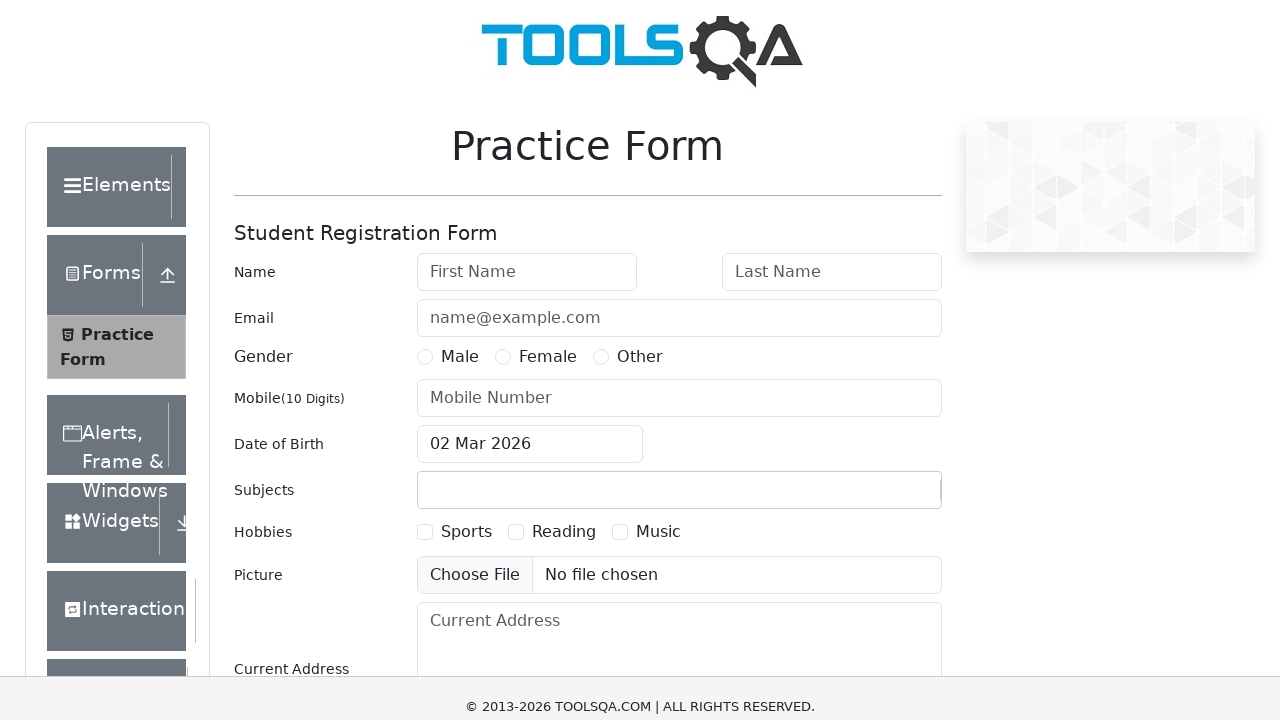

Filled first name field with 'John Michael' on input[id='firstName']
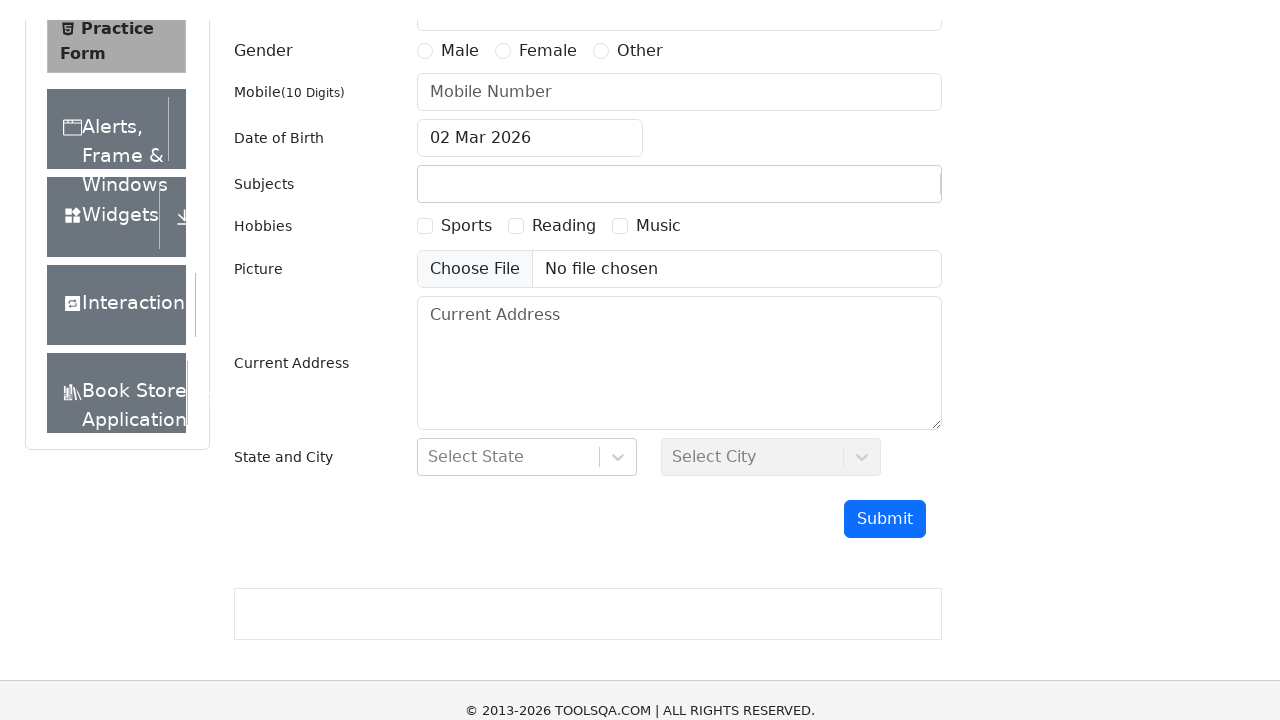

Filled last name field with 'Smith' on input[id='lastName']
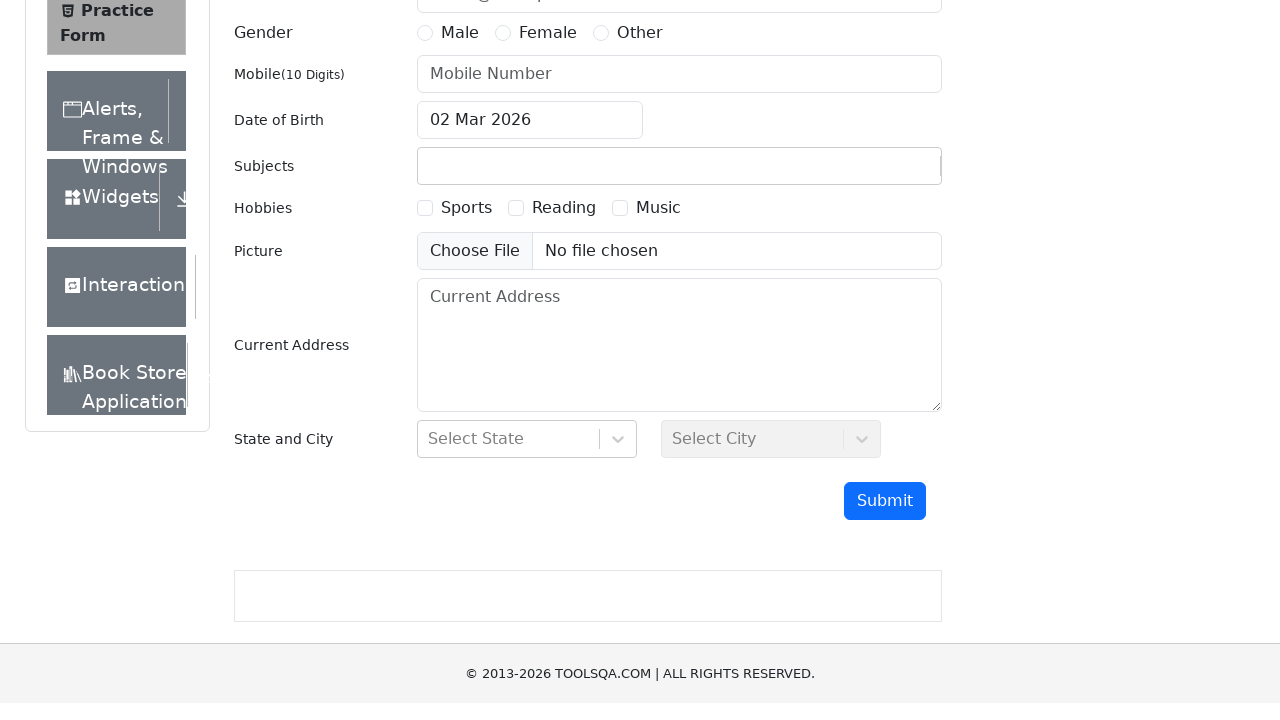

Filled email field with 'johnsmith@example.com' on input[id='userEmail']
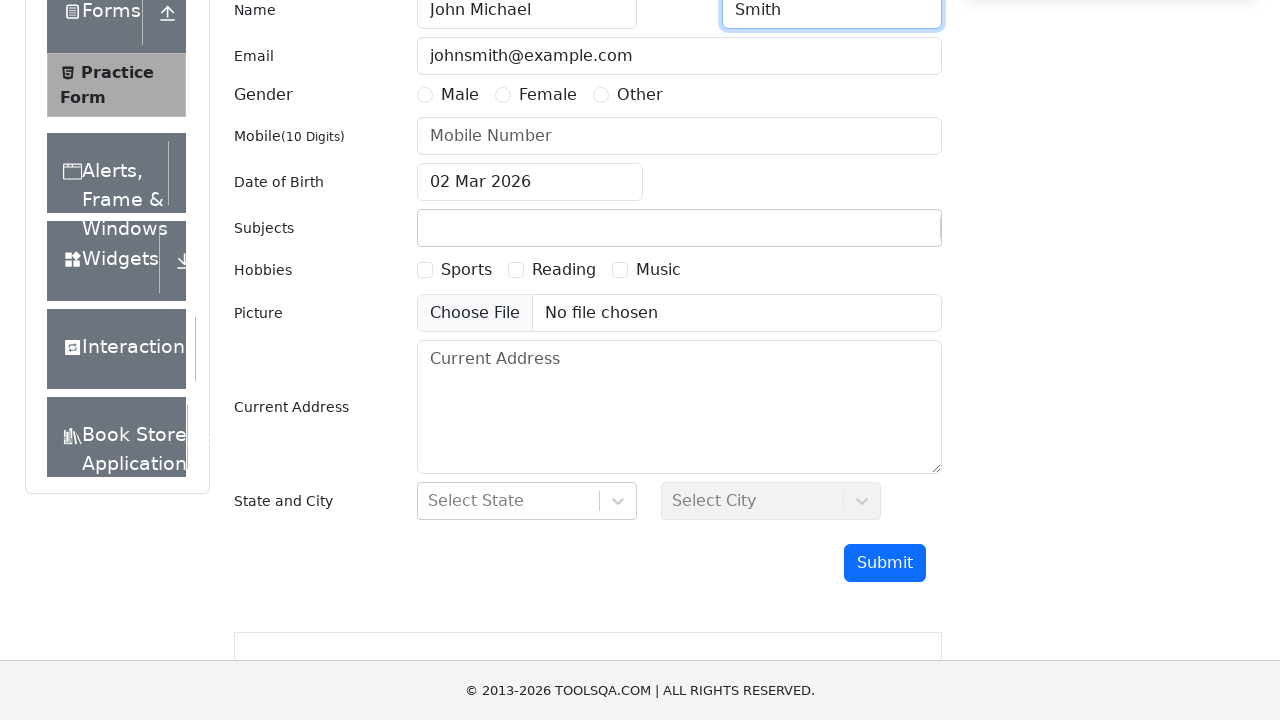

Selected Male gender option at (460, 95) on label[for='gender-radio-1']
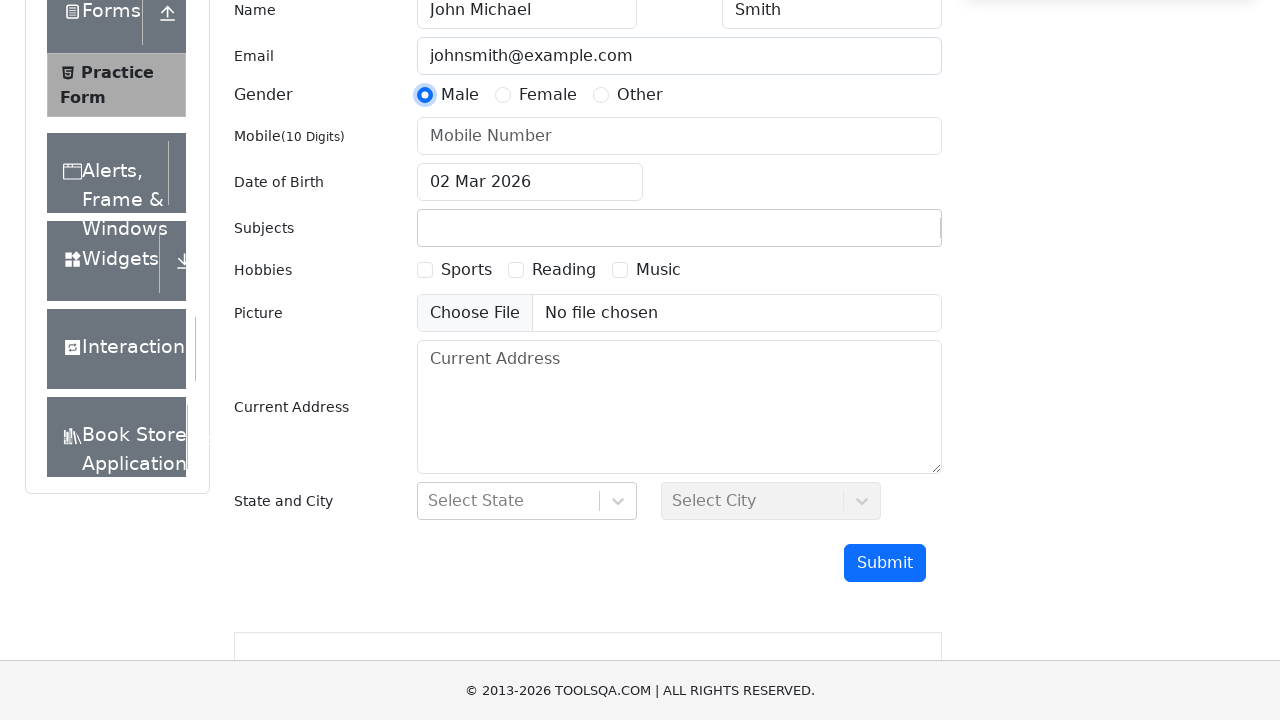

Filled mobile number field with '5551234567' on input[id='userNumber']
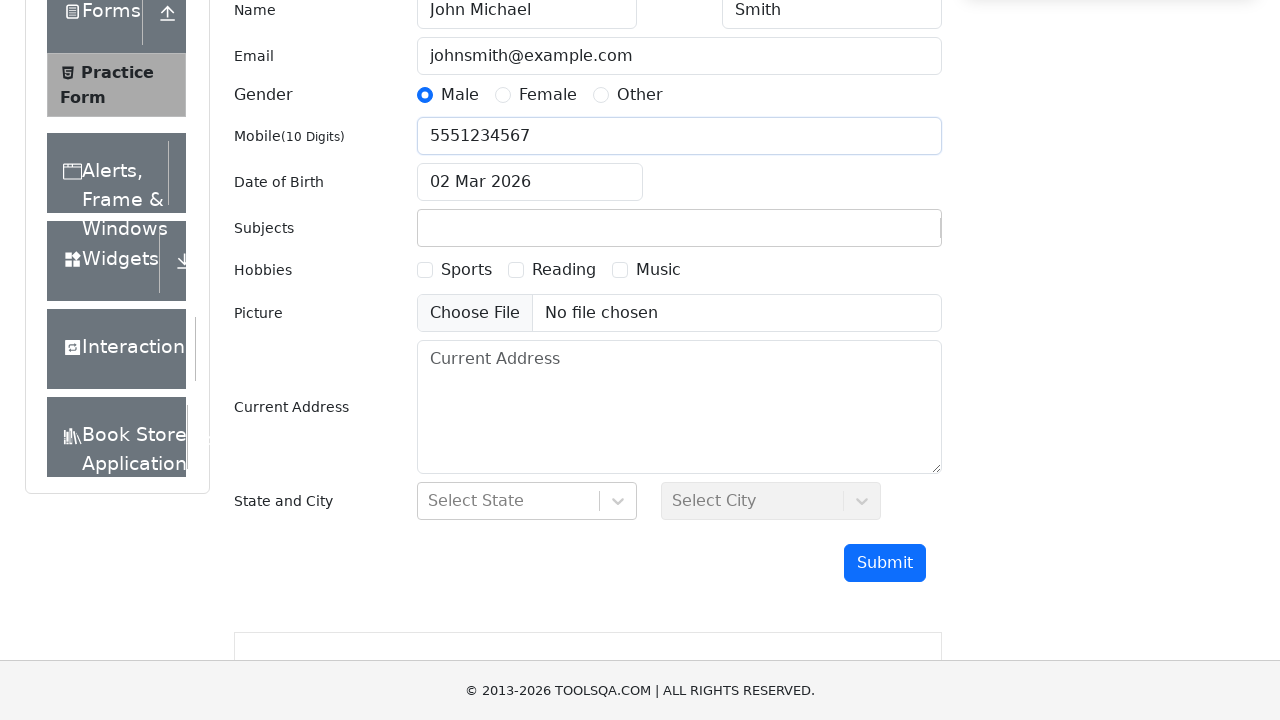

Clicked date of birth input to open date picker at (530, 182) on input[id='dateOfBirthInput']
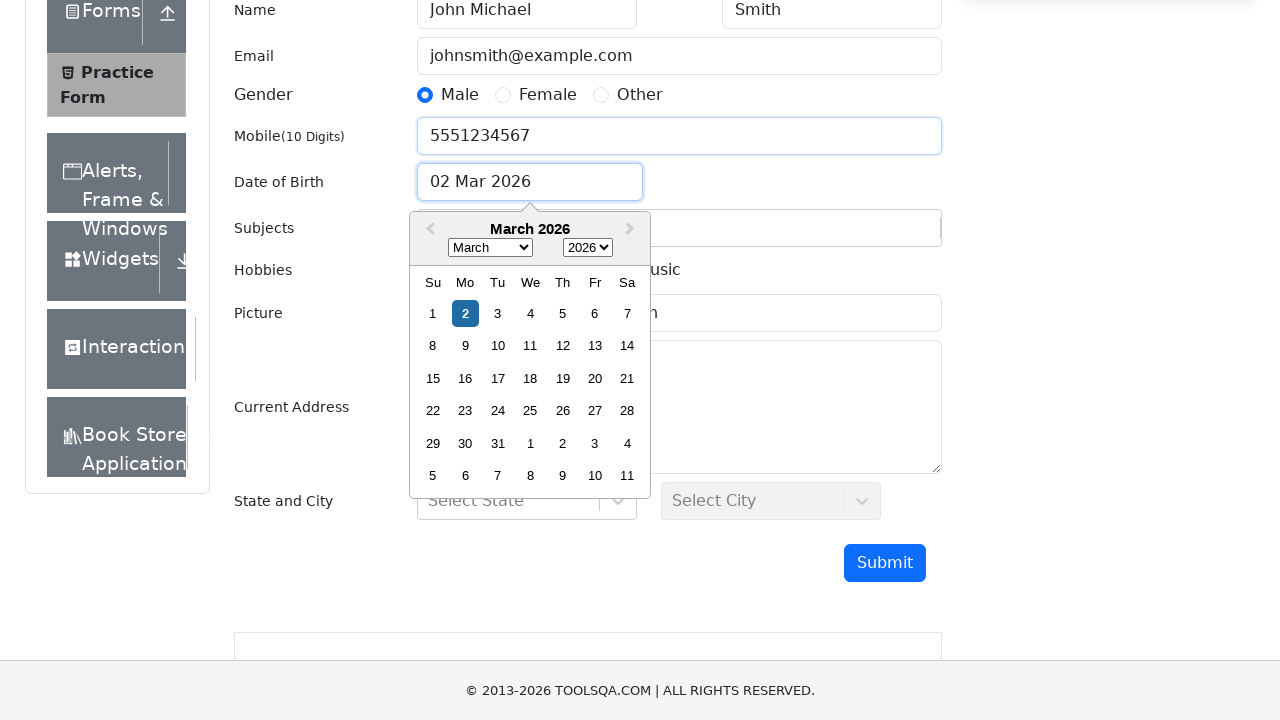

Selected year 2025 from date picker on select.react-datepicker__year-select
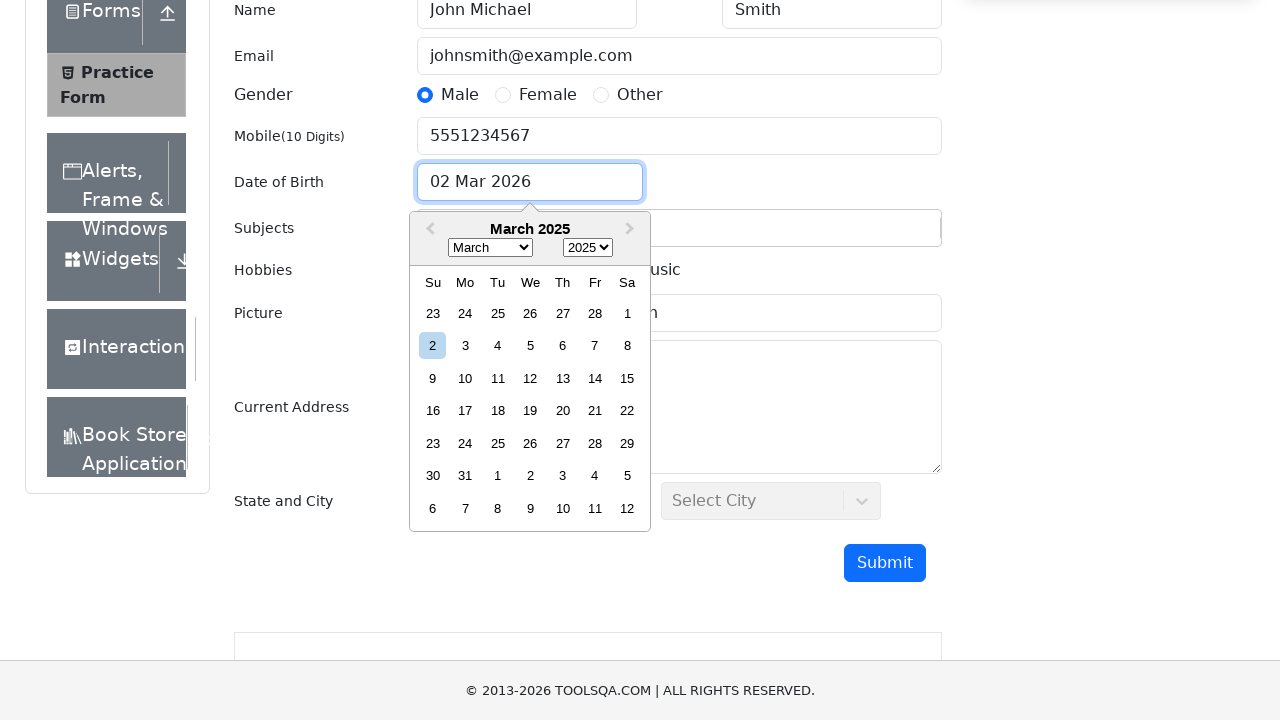

Selected month April from date picker on select.react-datepicker__month-select
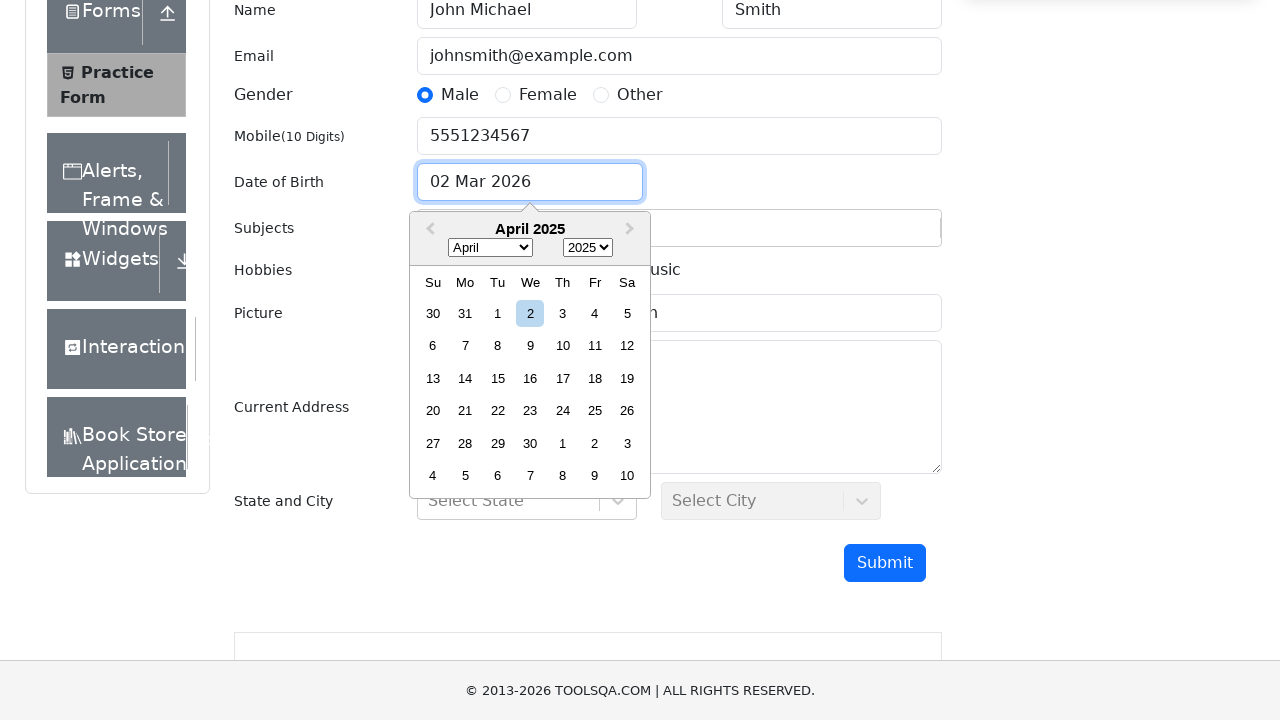

Selected day 1 from date picker at (498, 313) on div.react-datepicker__day--001:not(.react-datepicker__day--outside-month)
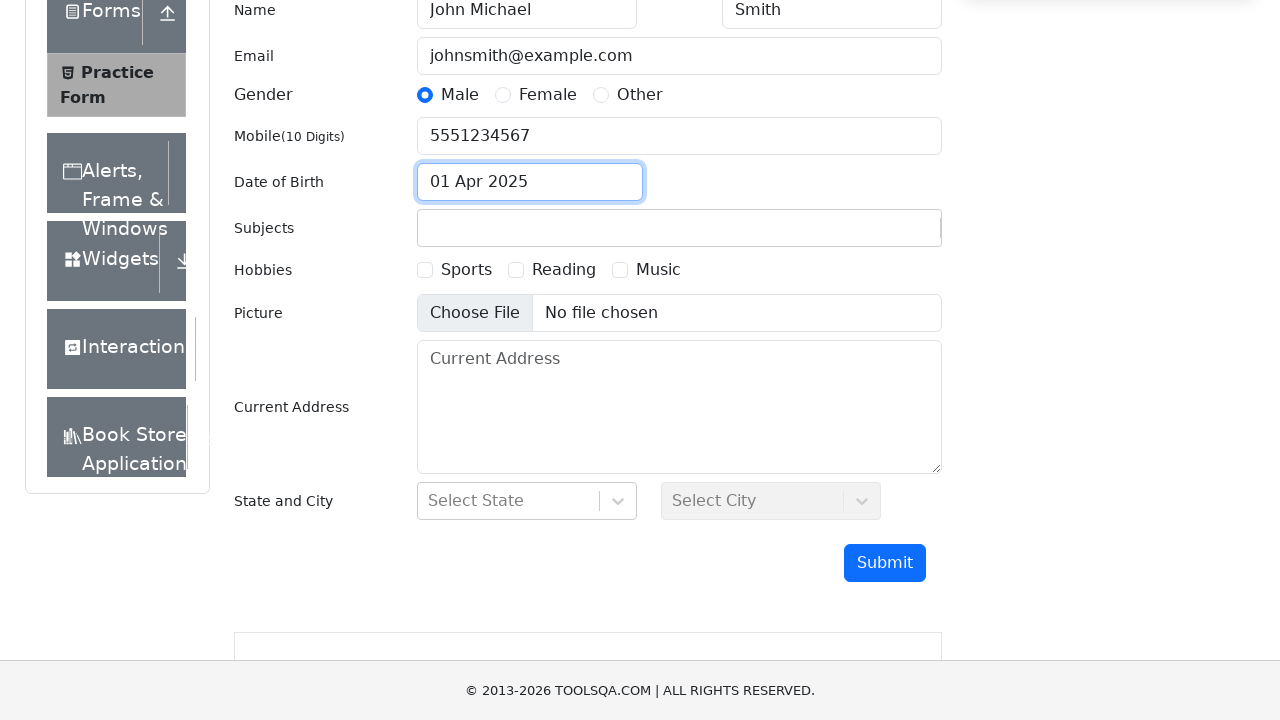

Filled subjects input field with 'a' on input[id='subjectsInput']
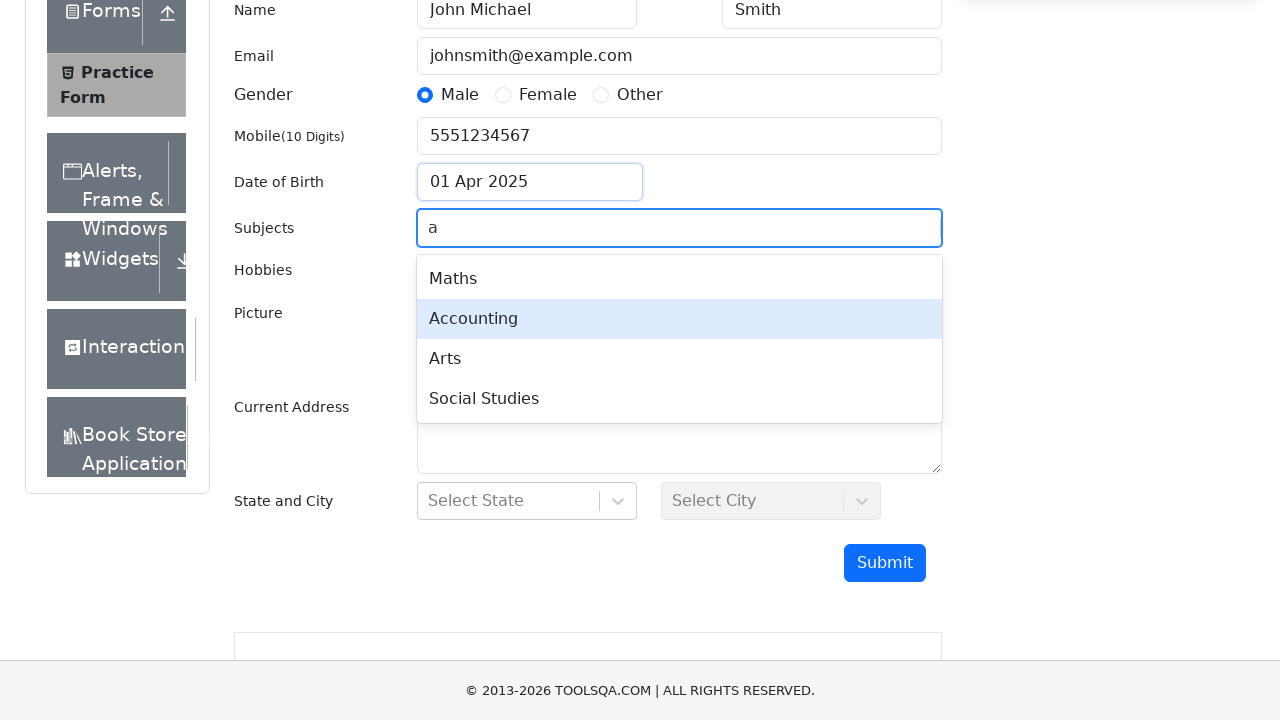

Pressed ArrowDown to navigate subject dropdown
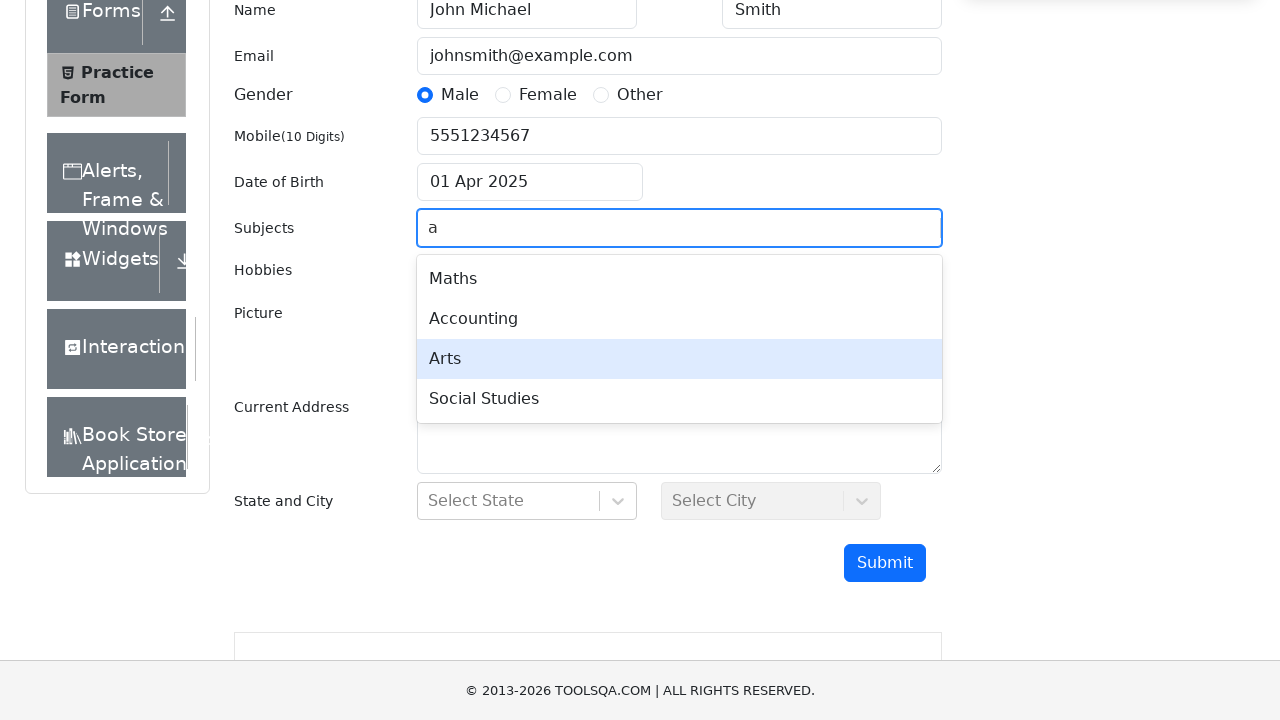

Pressed Enter to select subject
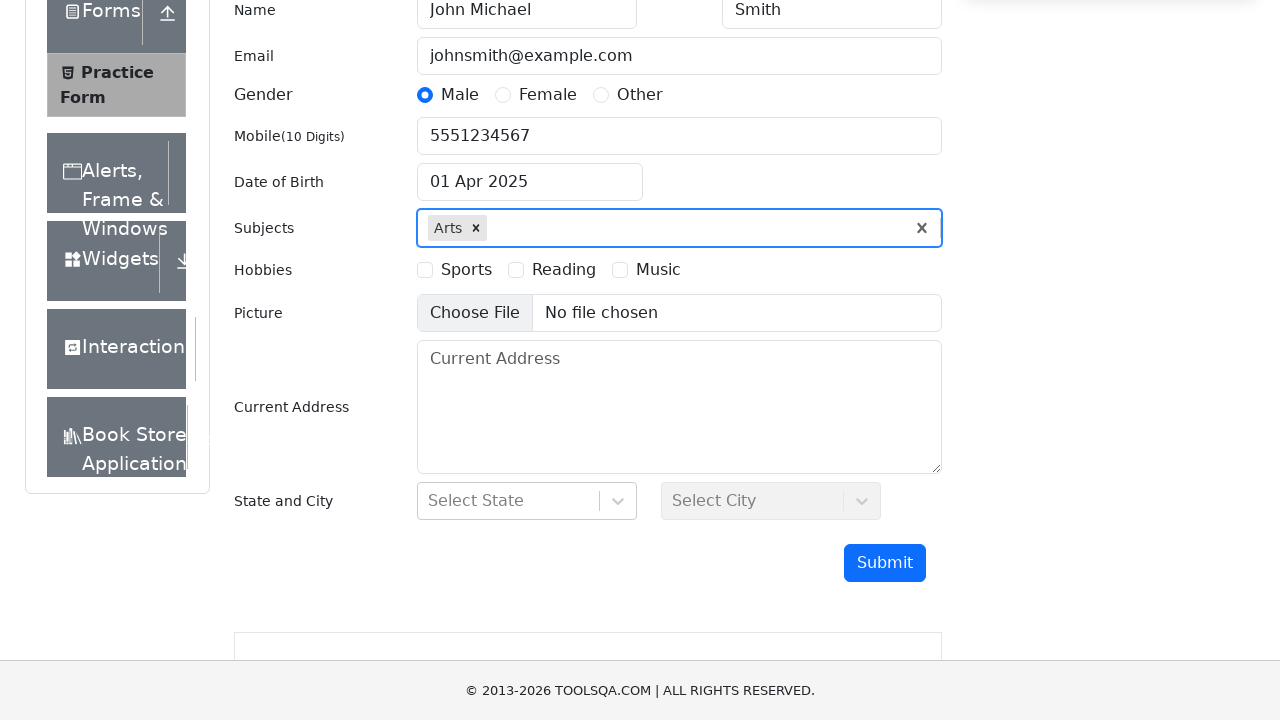

Scrolled down 900px to view hobbies and address fields
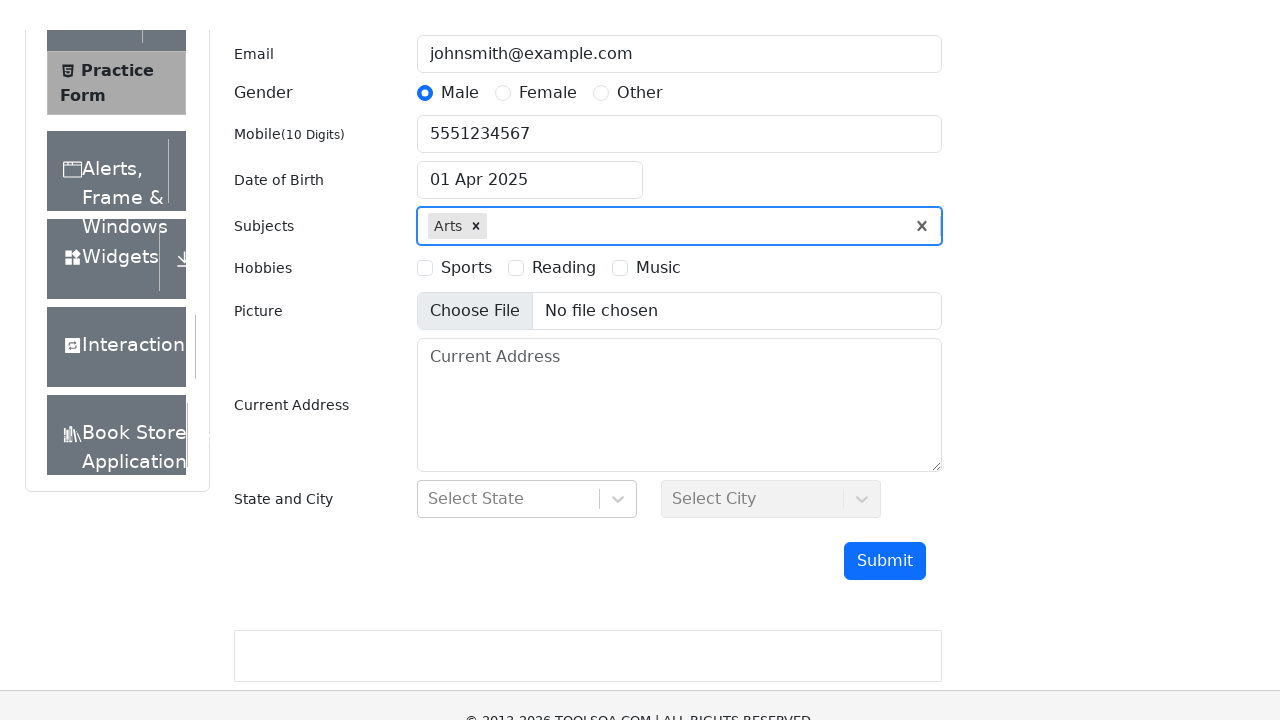

Selected first hobby checkbox at (466, 206) on label[for='hobbies-checkbox-1']
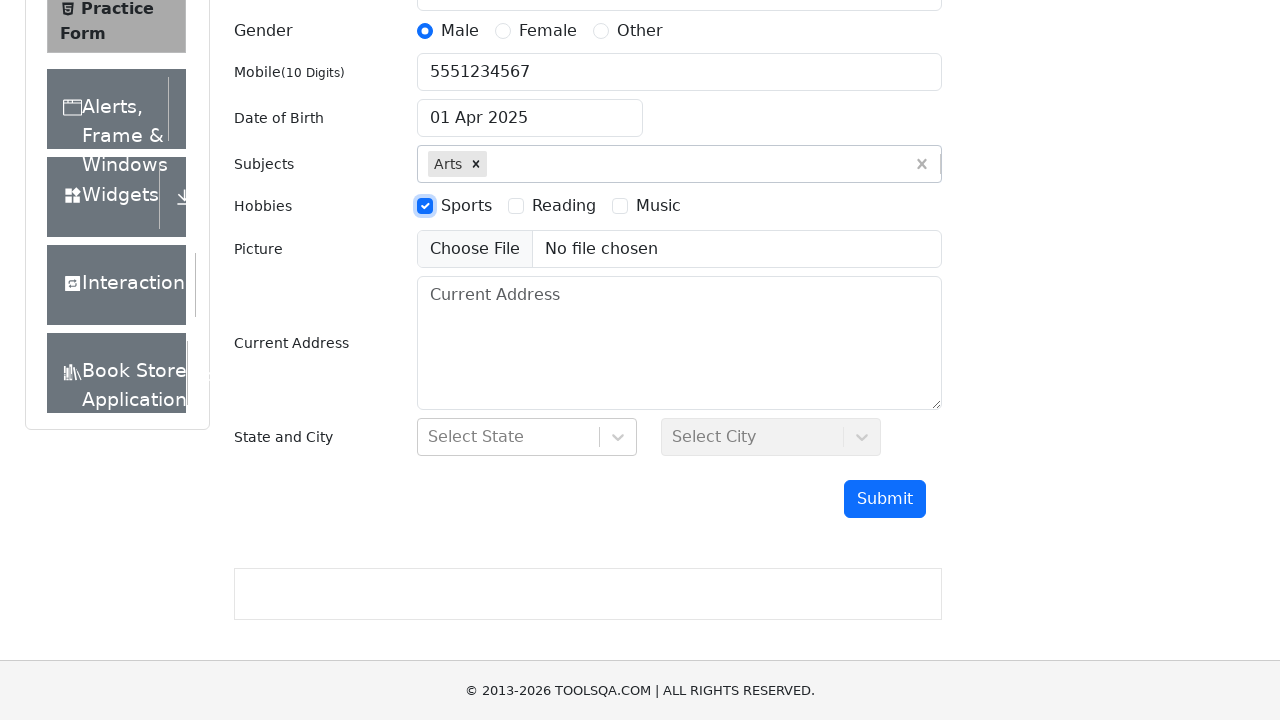

Selected second hobby checkbox at (564, 206) on label[for='hobbies-checkbox-2']
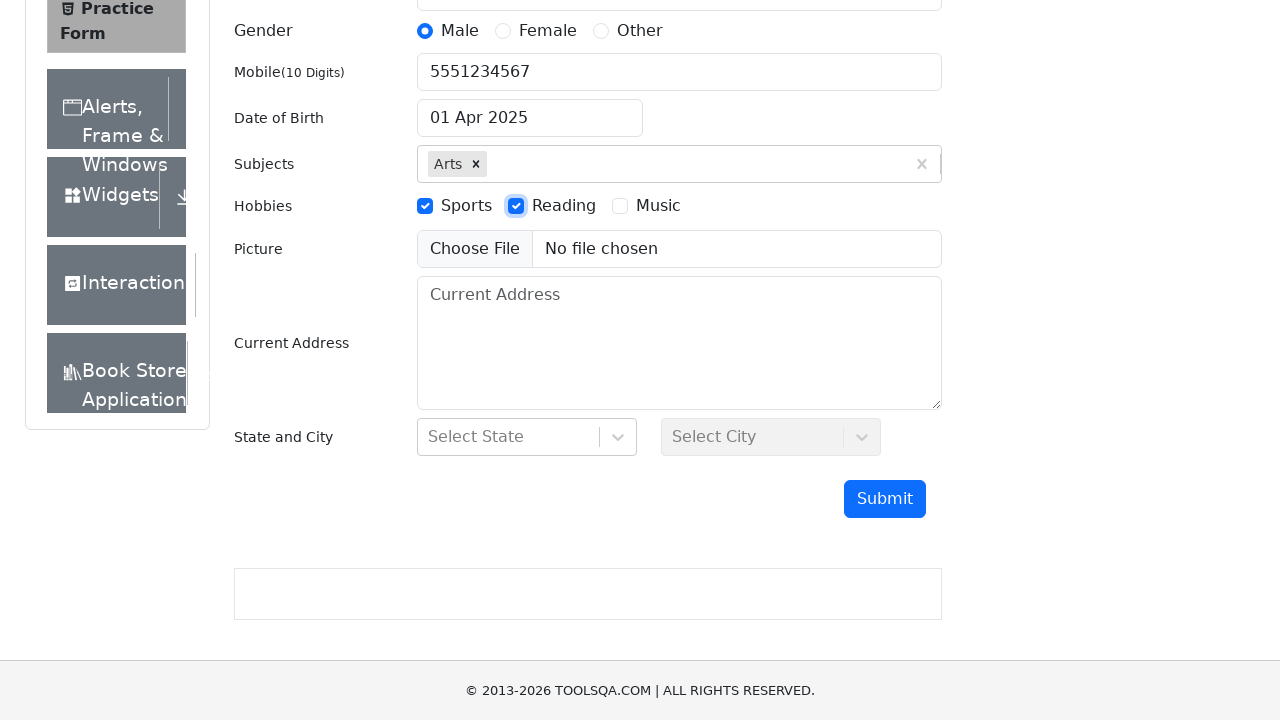

Filled current address field with '123 Test Street, Suite 456, New York, NY 10001' on textarea[placeholder='Current Address']
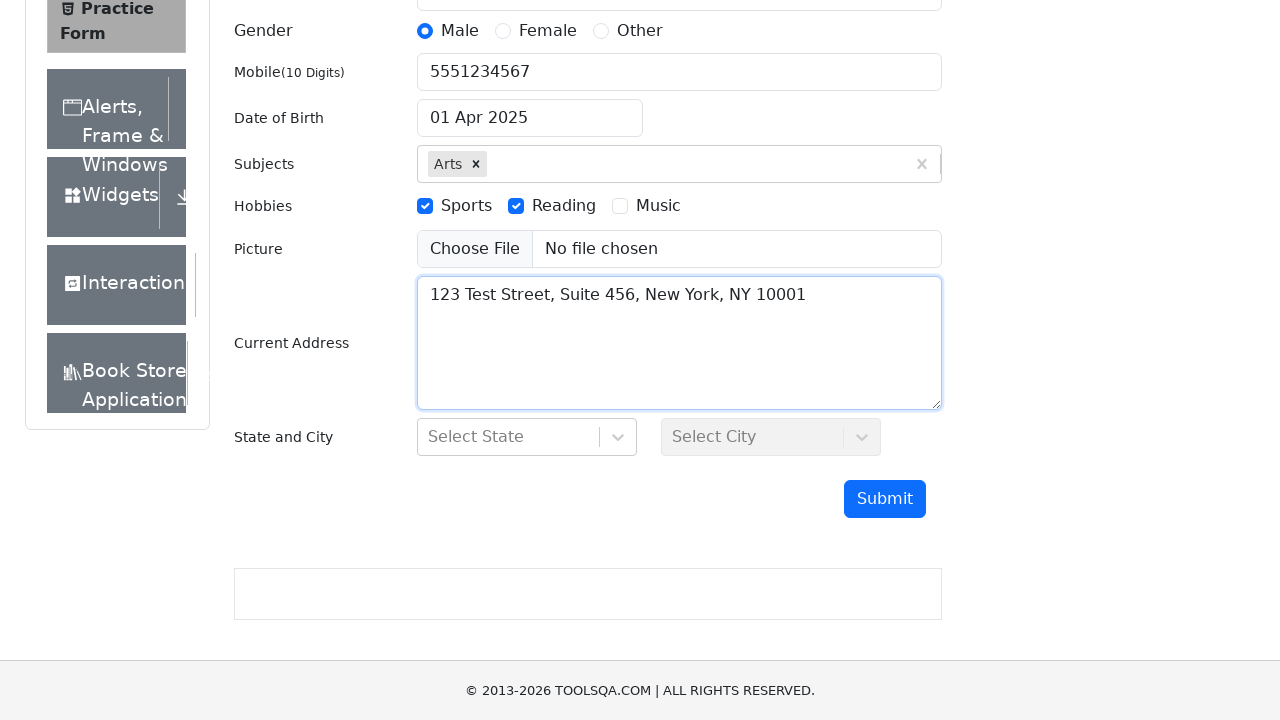

Clicked state dropdown to open at (527, 437) on div[id='state']
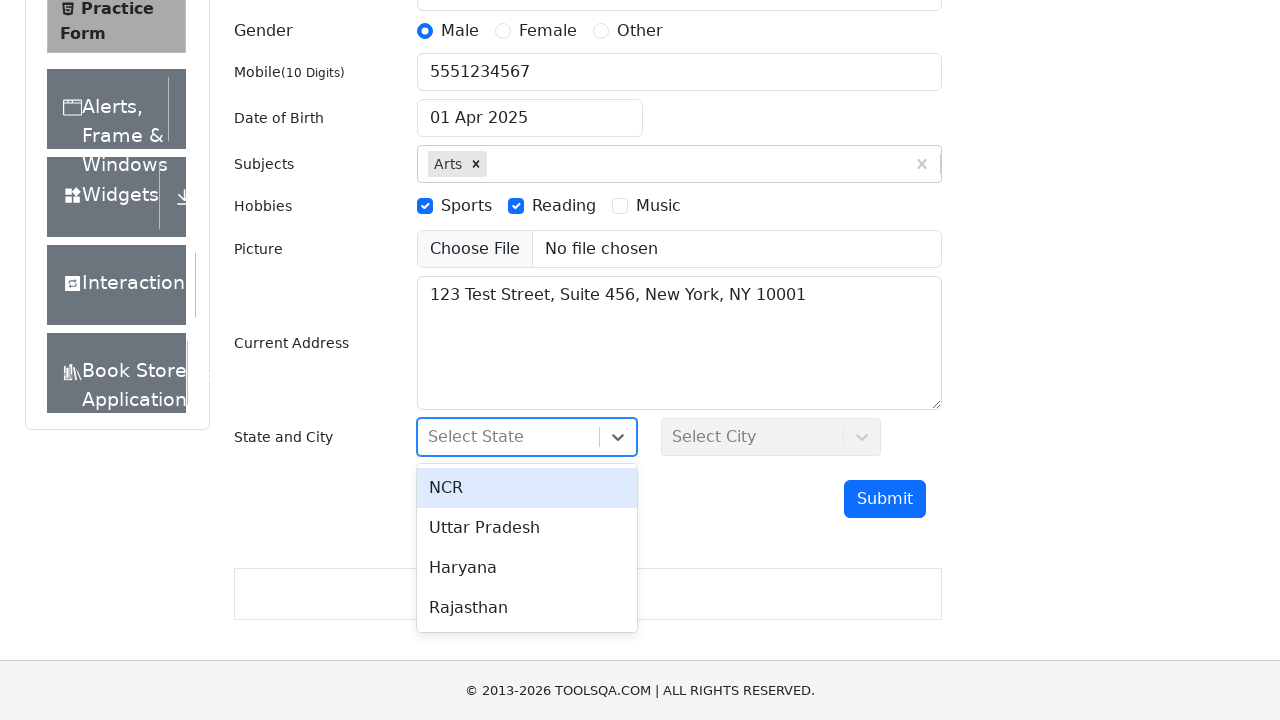

Filled state search field with 'NCR' on input[id='react-select-3-input']
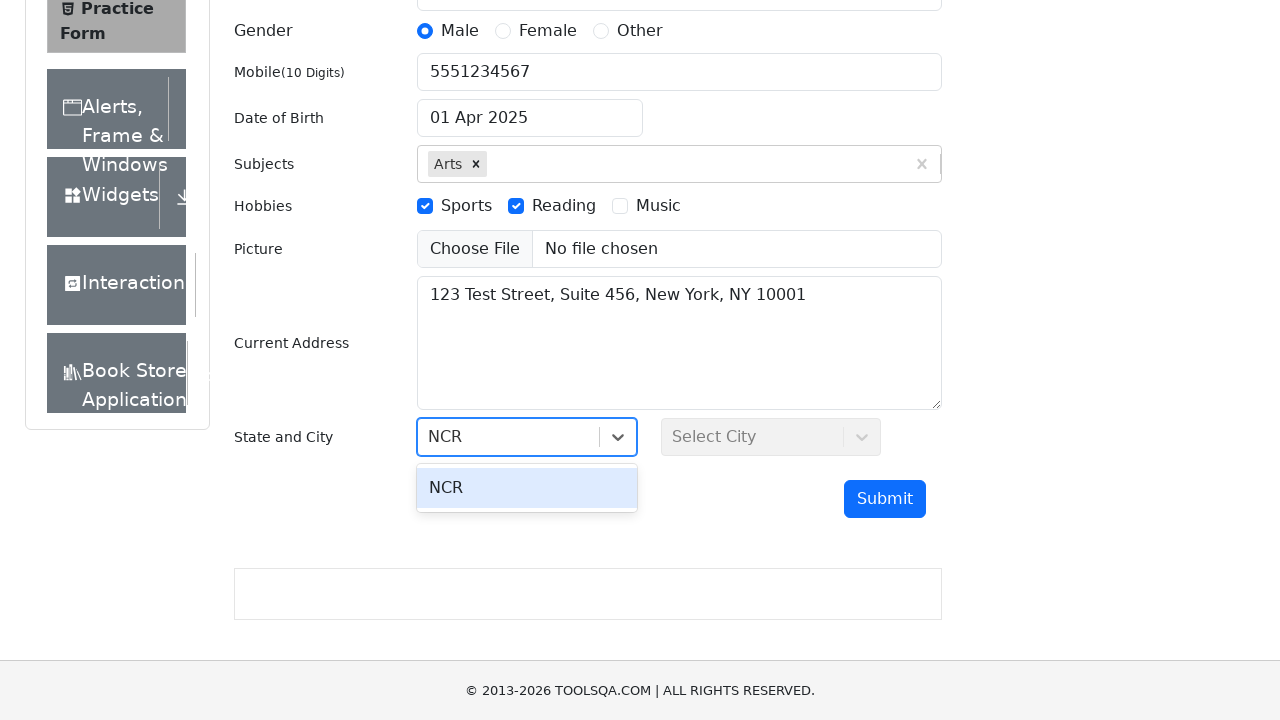

Pressed Enter to select NCR state
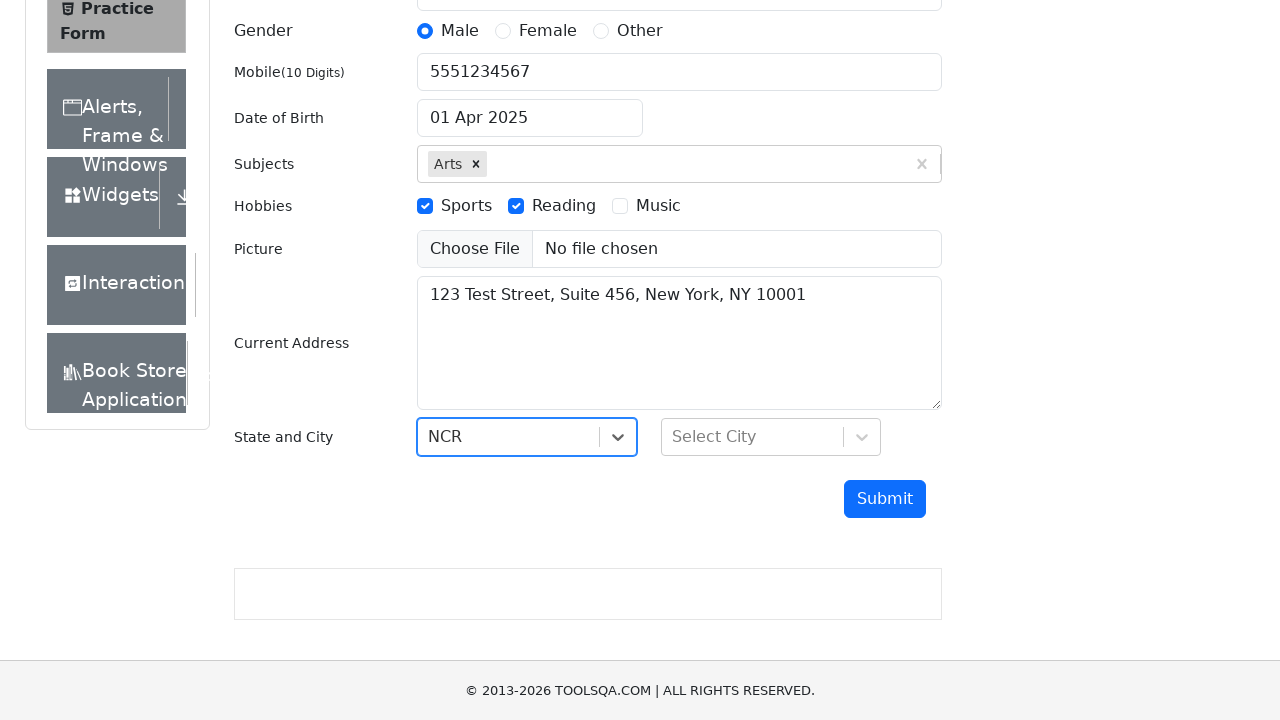

Clicked city dropdown to open at (771, 437) on div[id='city']
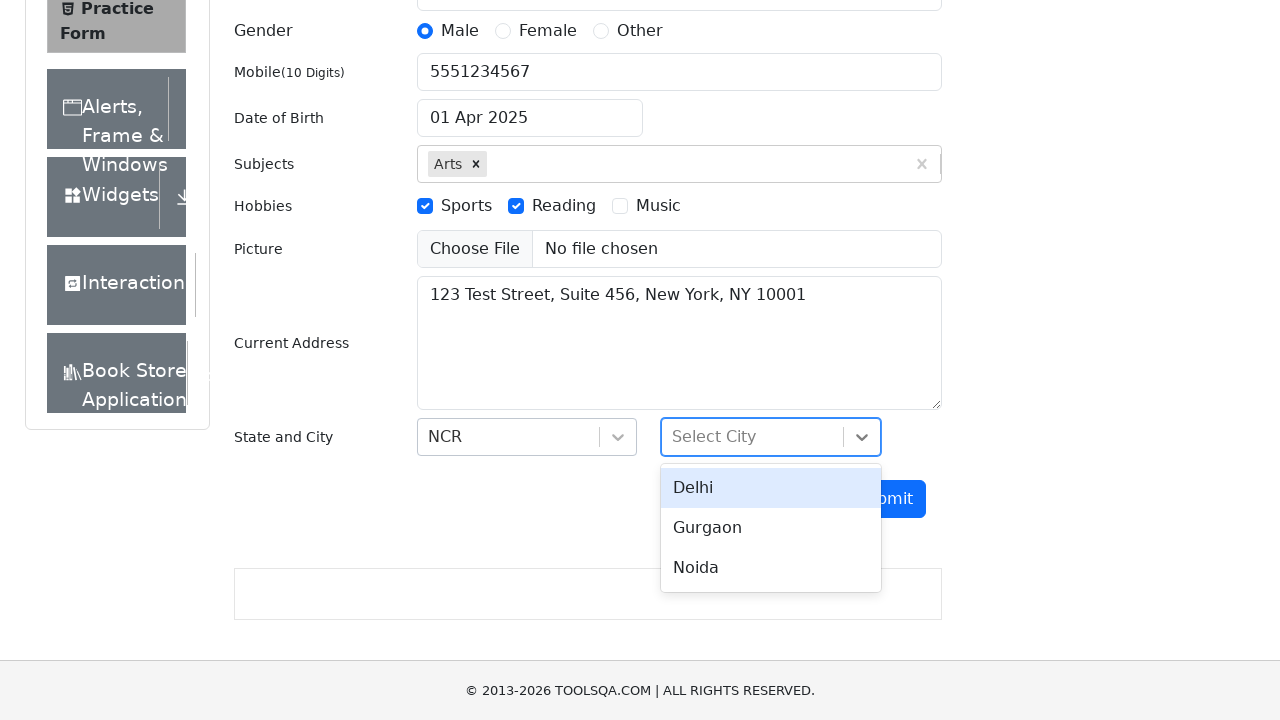

Filled city search field with 'Delhi' on input[id='react-select-4-input']
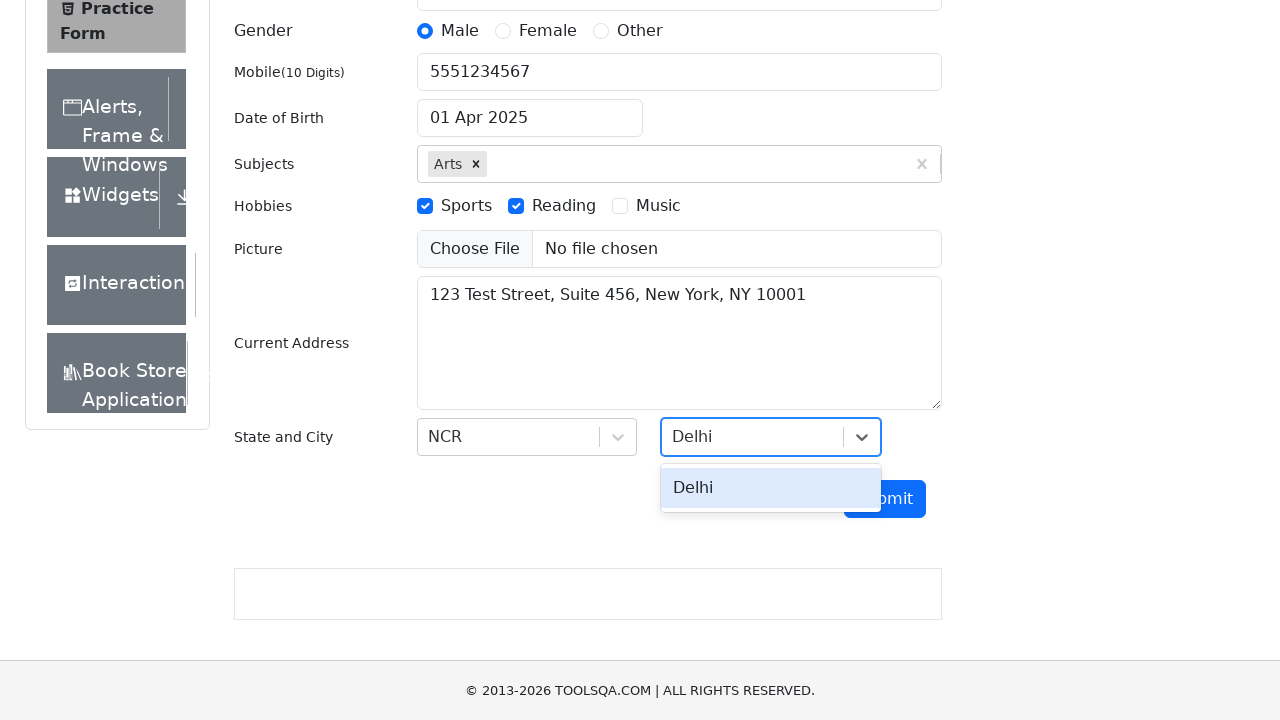

Pressed Enter to select Delhi city
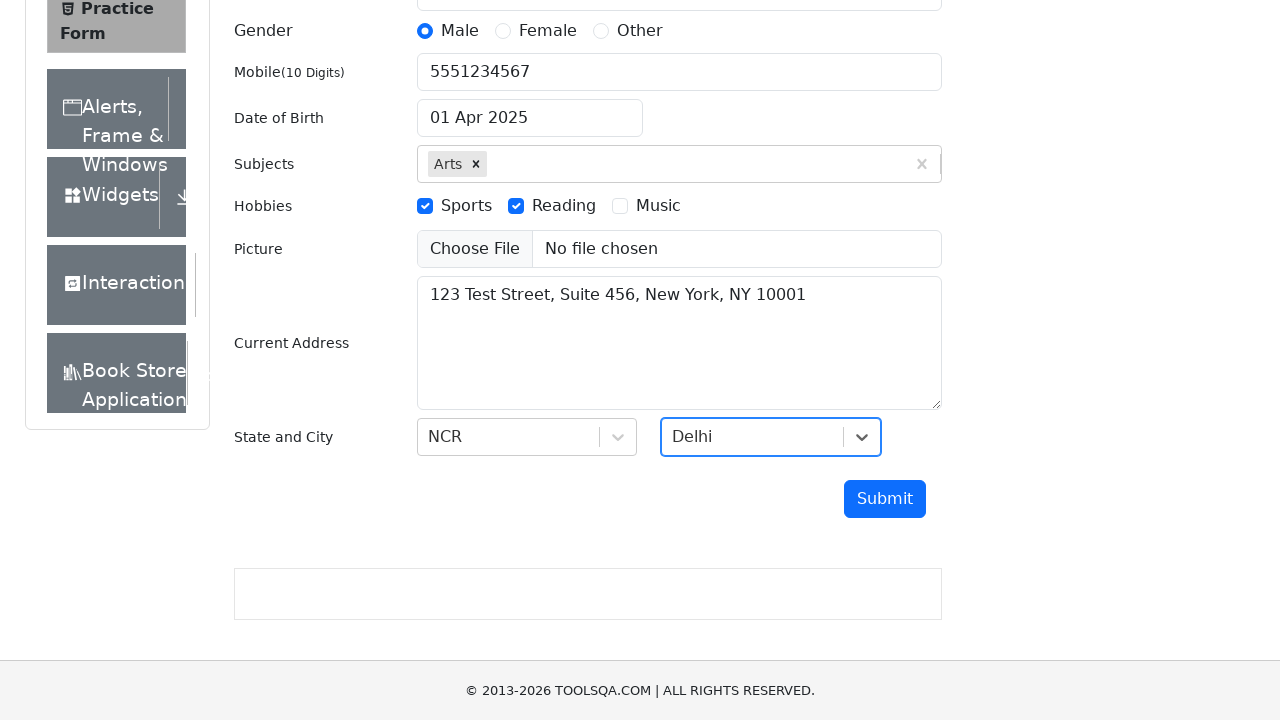

Clicked submit button to submit the form at (885, 499) on button[id='submit']
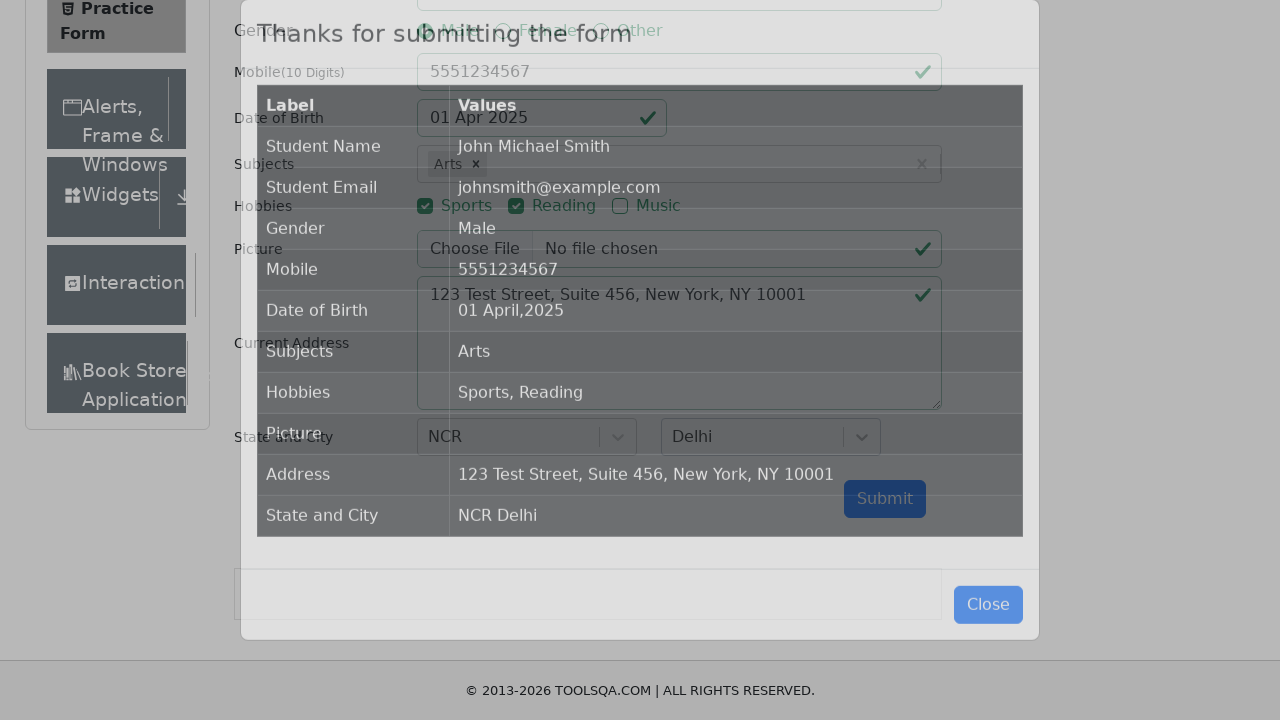

Waited for submission confirmation modal to appear
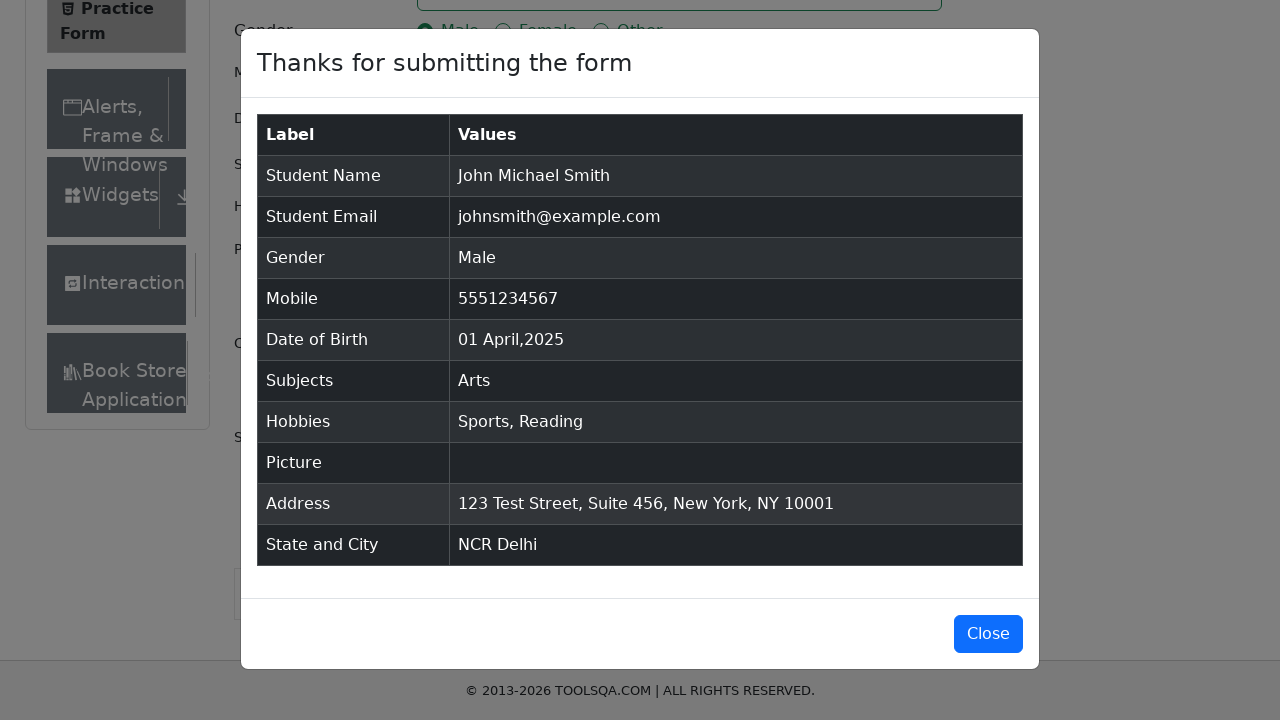

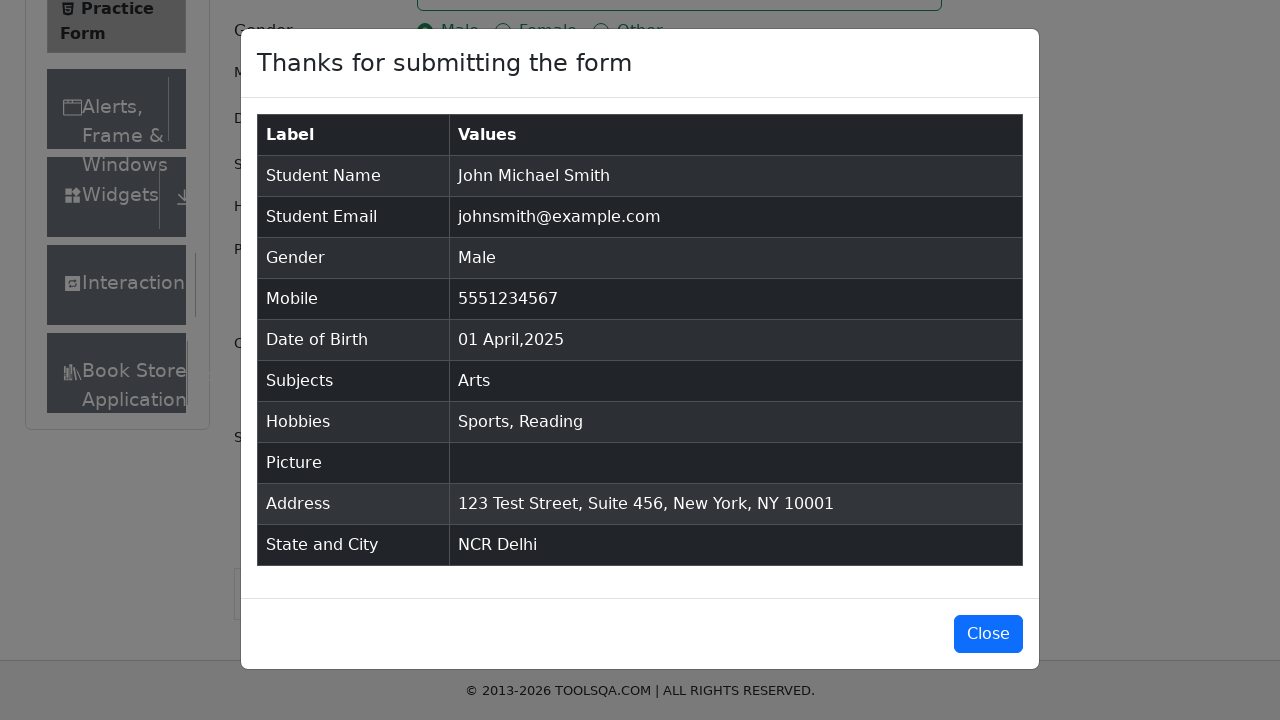